Tests window handling by clicking a button that opens multiple windows, then iterating through windows to find an alert page and interacting with different types of alerts (simple, confirm, and prompt alerts).

Starting URL: https://letcode.in/window

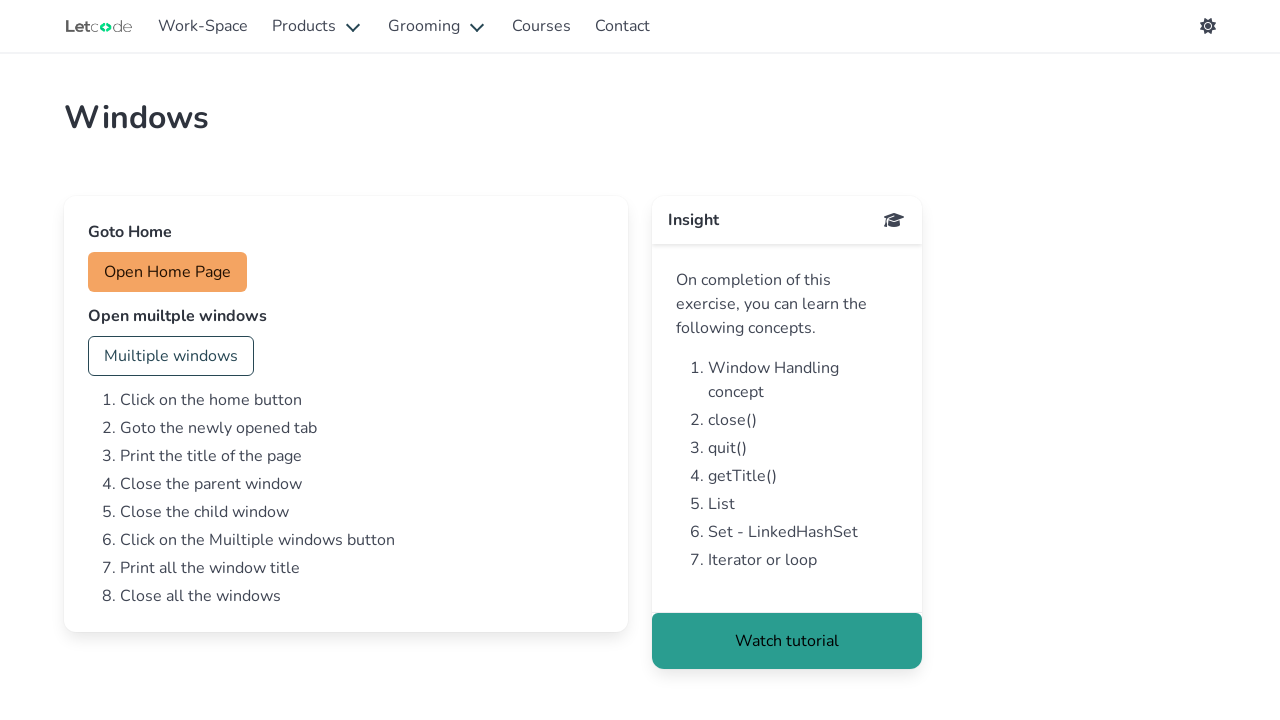

Clicked button to open multiple windows at (171, 356) on #multi
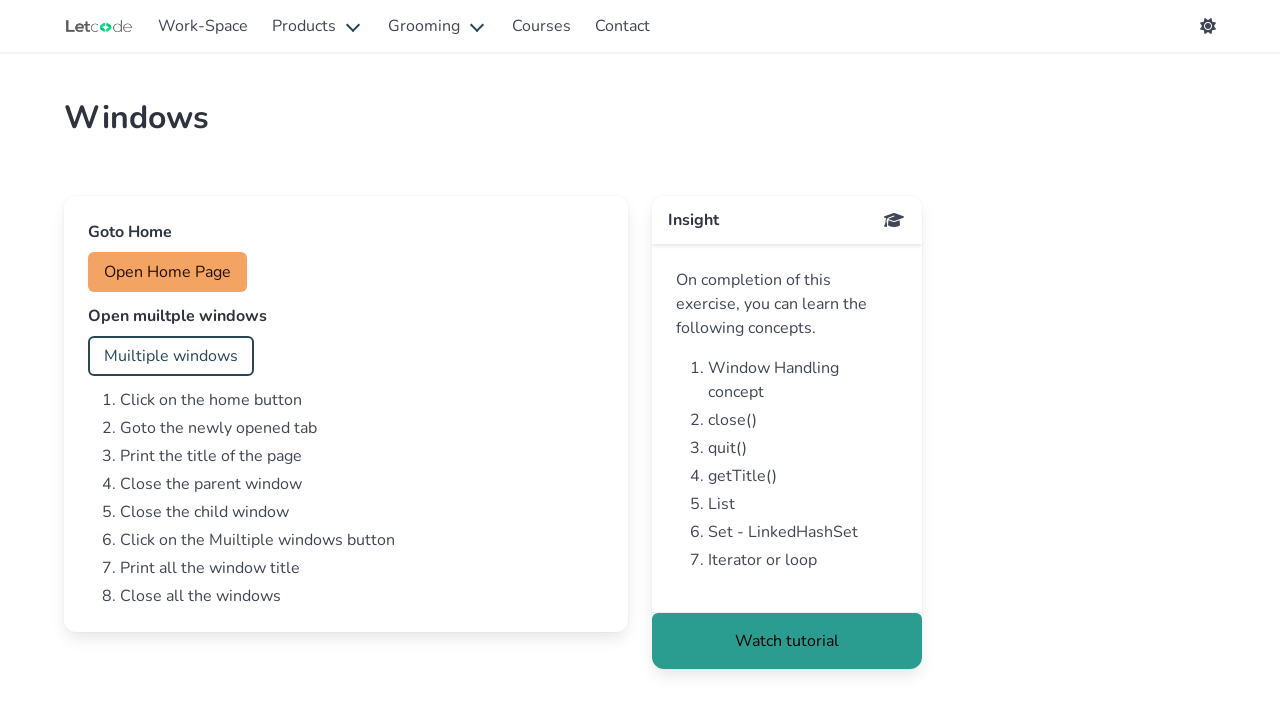

Waited for new windows to open
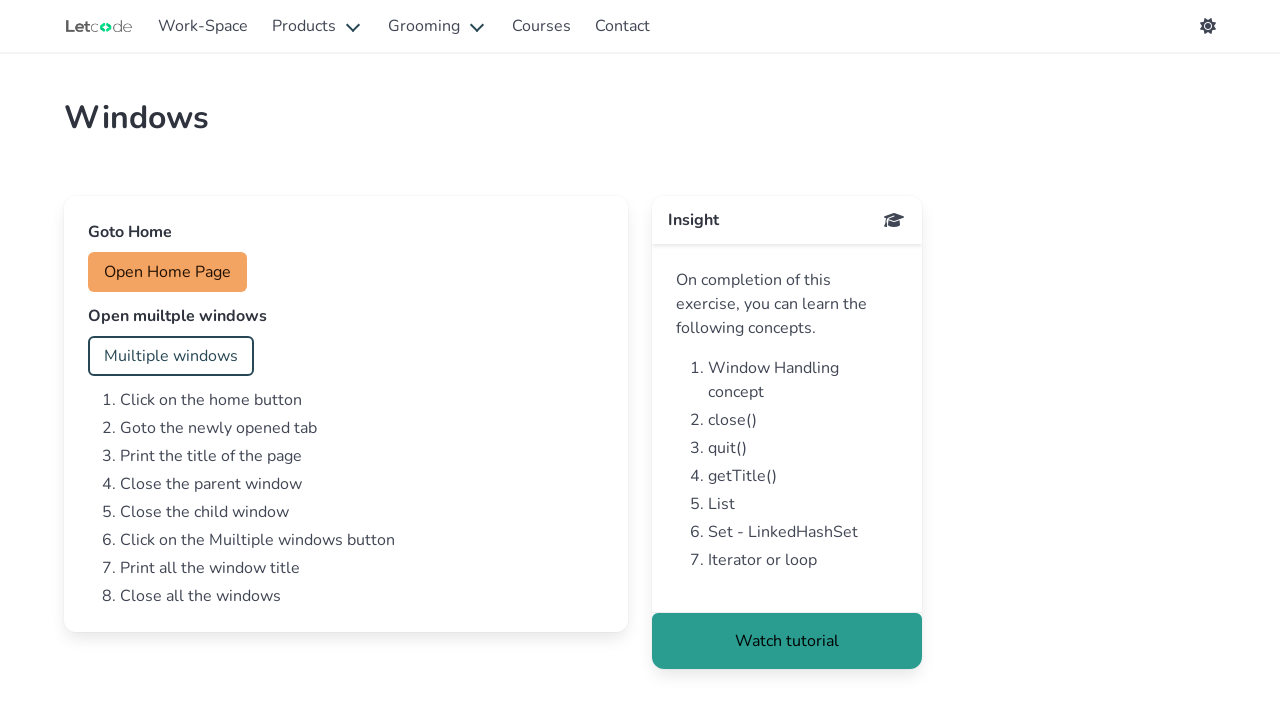

Retrieved all pages from context
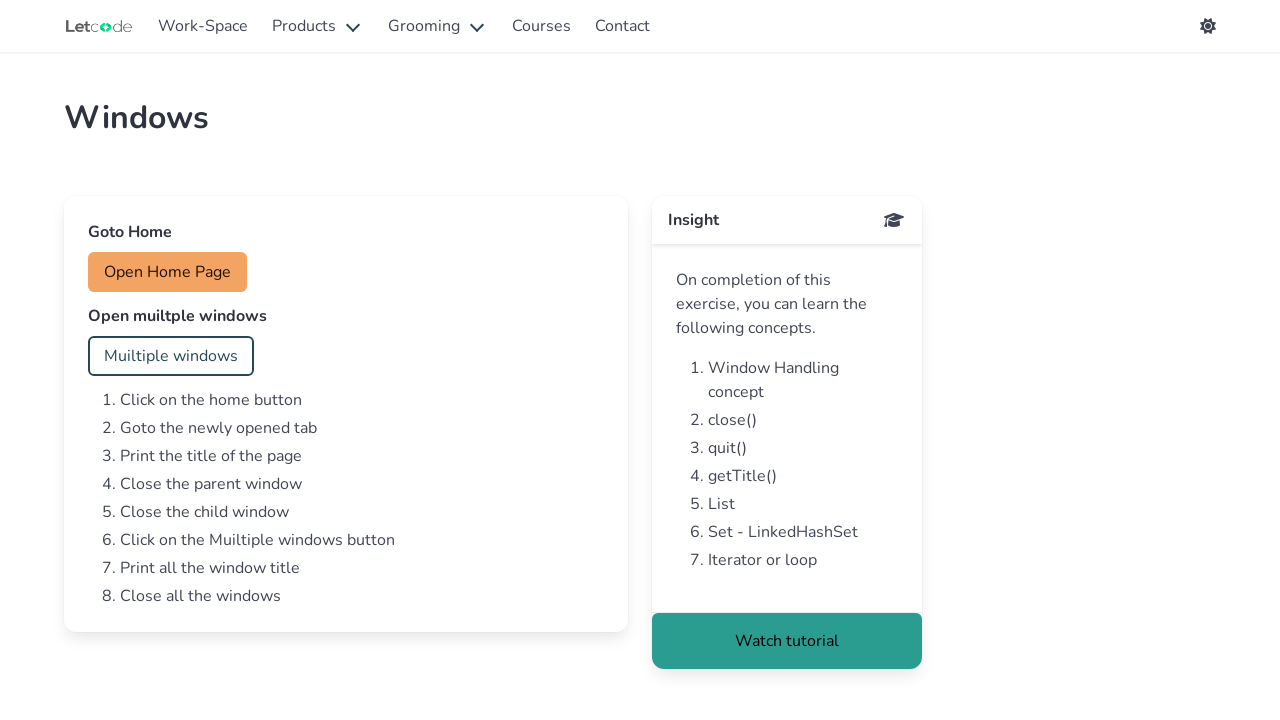

Checking page with URL: https://letcode.in/window
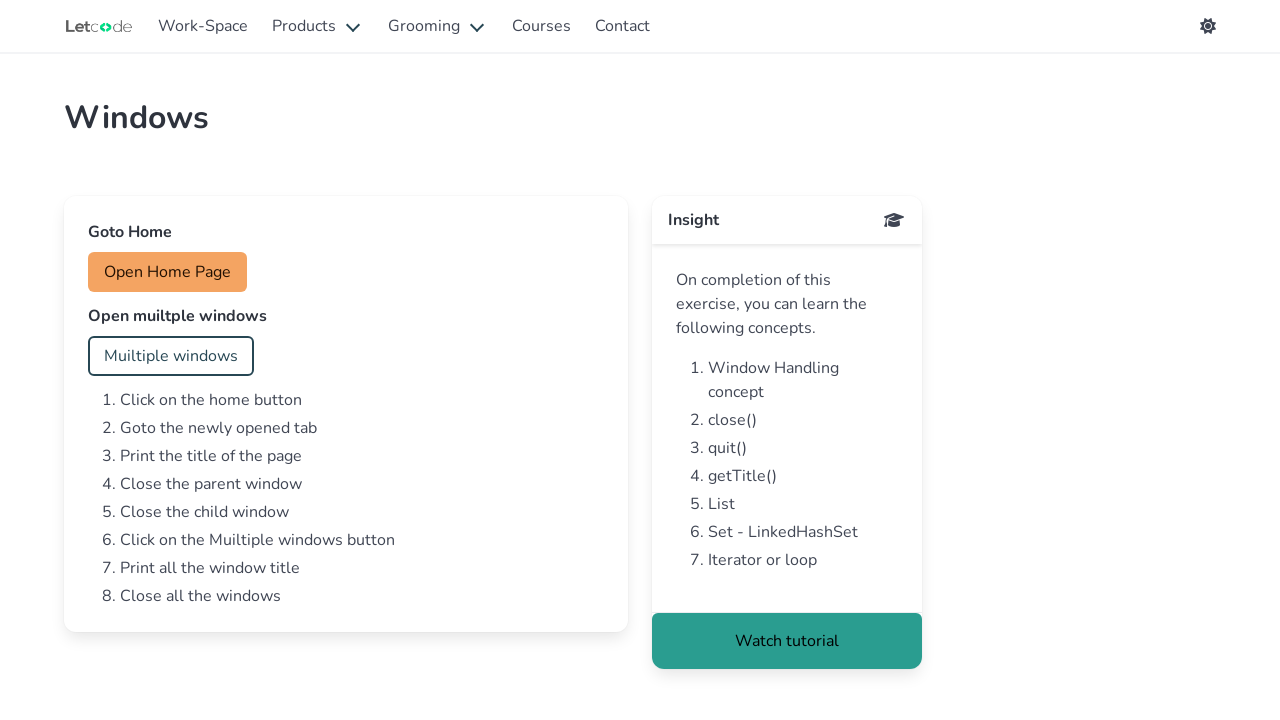

Checking page with URL: https://letcode.in/alert
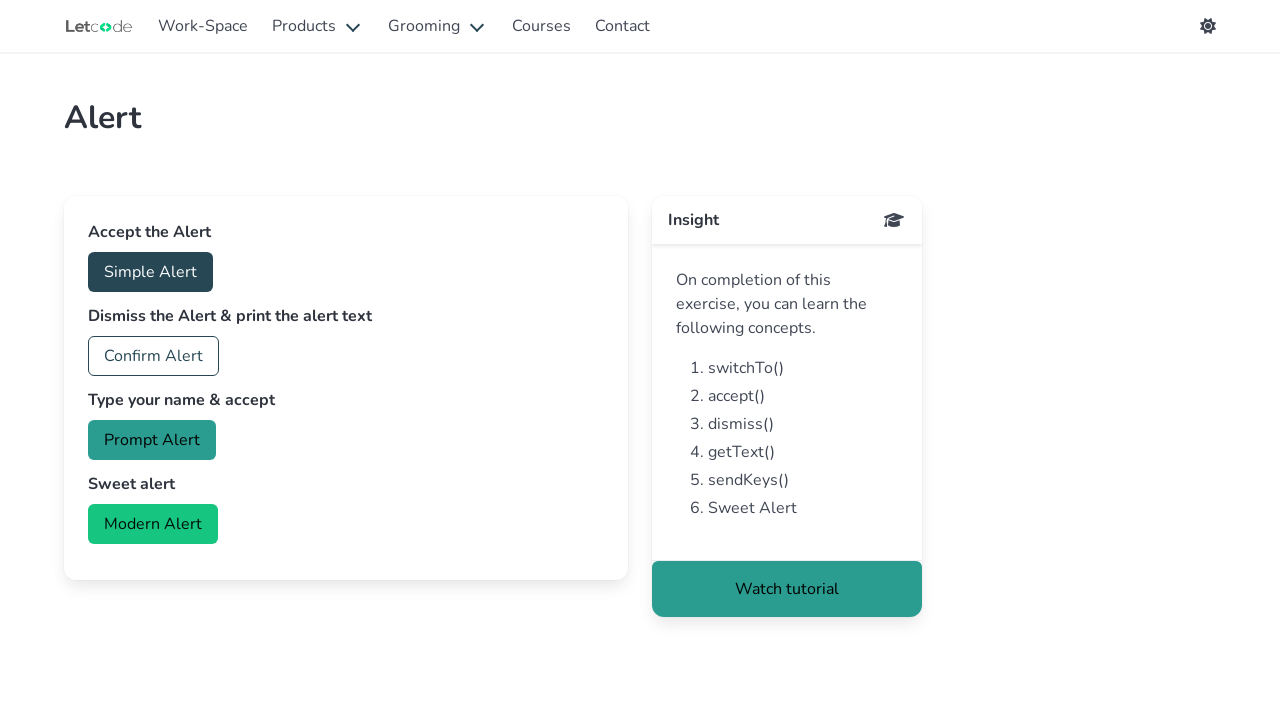

Clicked accept button for simple alert at (150, 272) on #accept
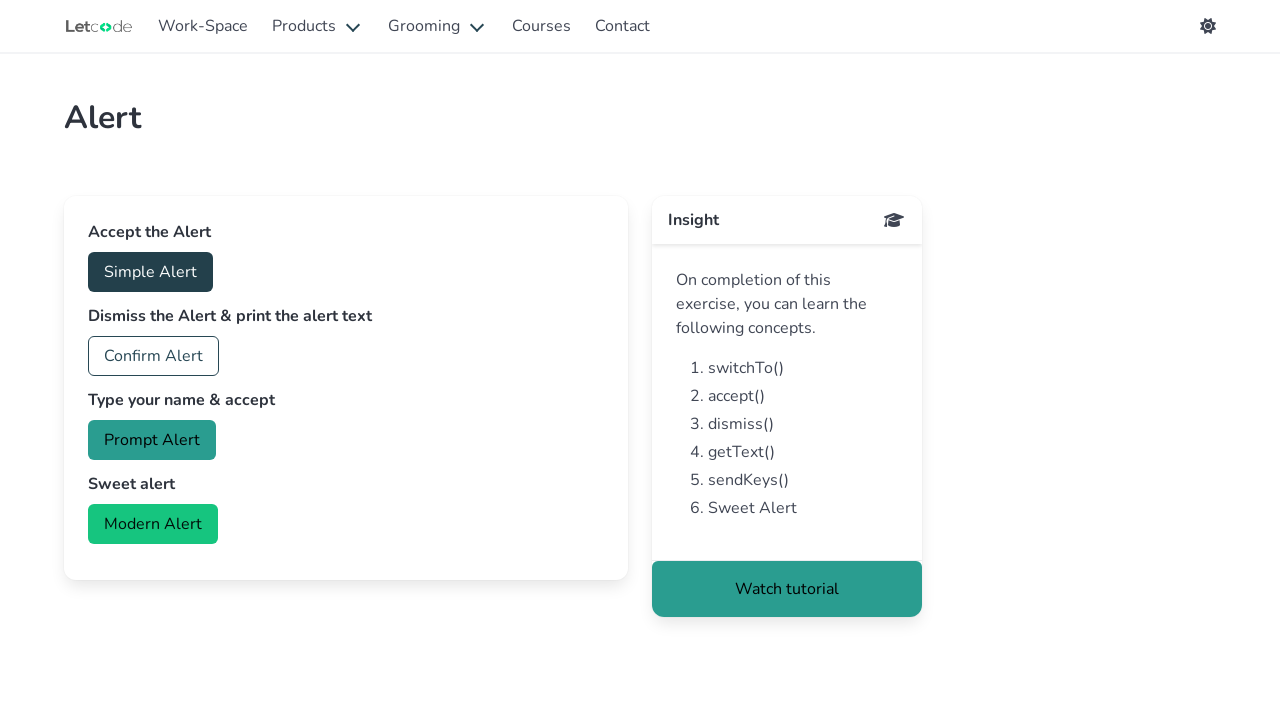

Set up dialog handler to accept simple alert
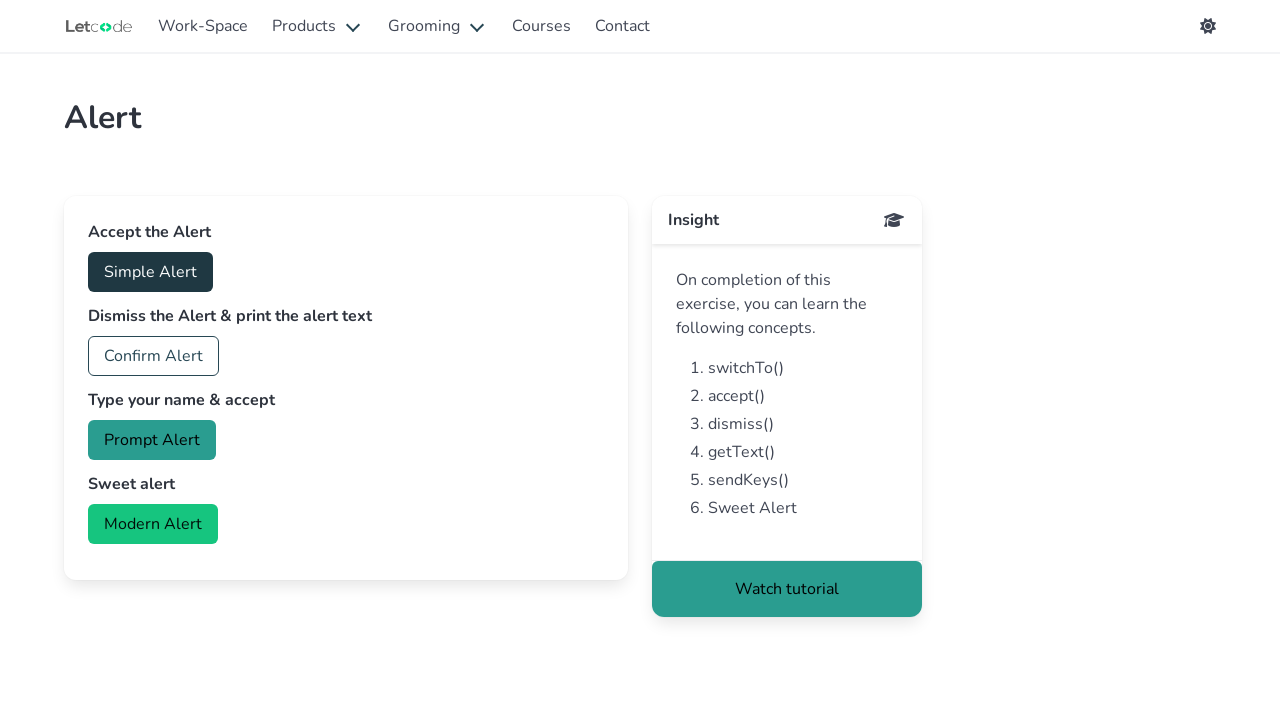

Clicked accept button again and handled simple alert at (150, 272) on #accept
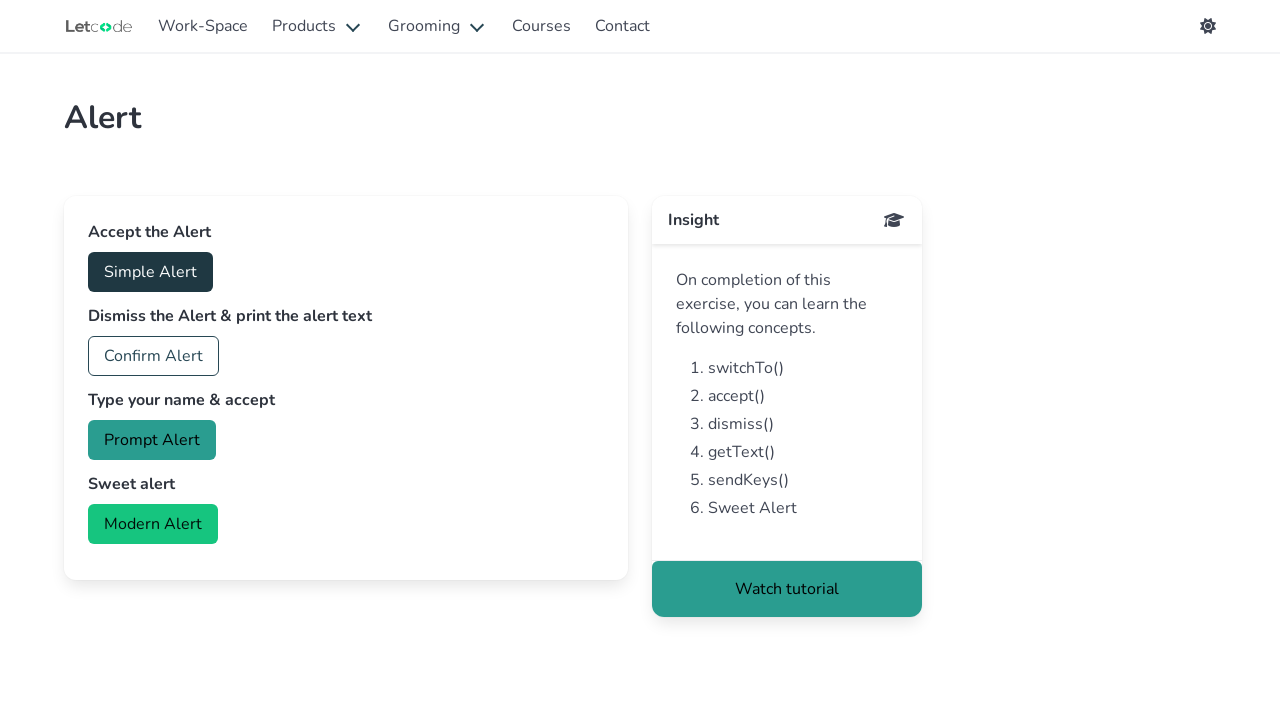

Clicked confirm button to trigger confirm alert at (154, 356) on #confirm
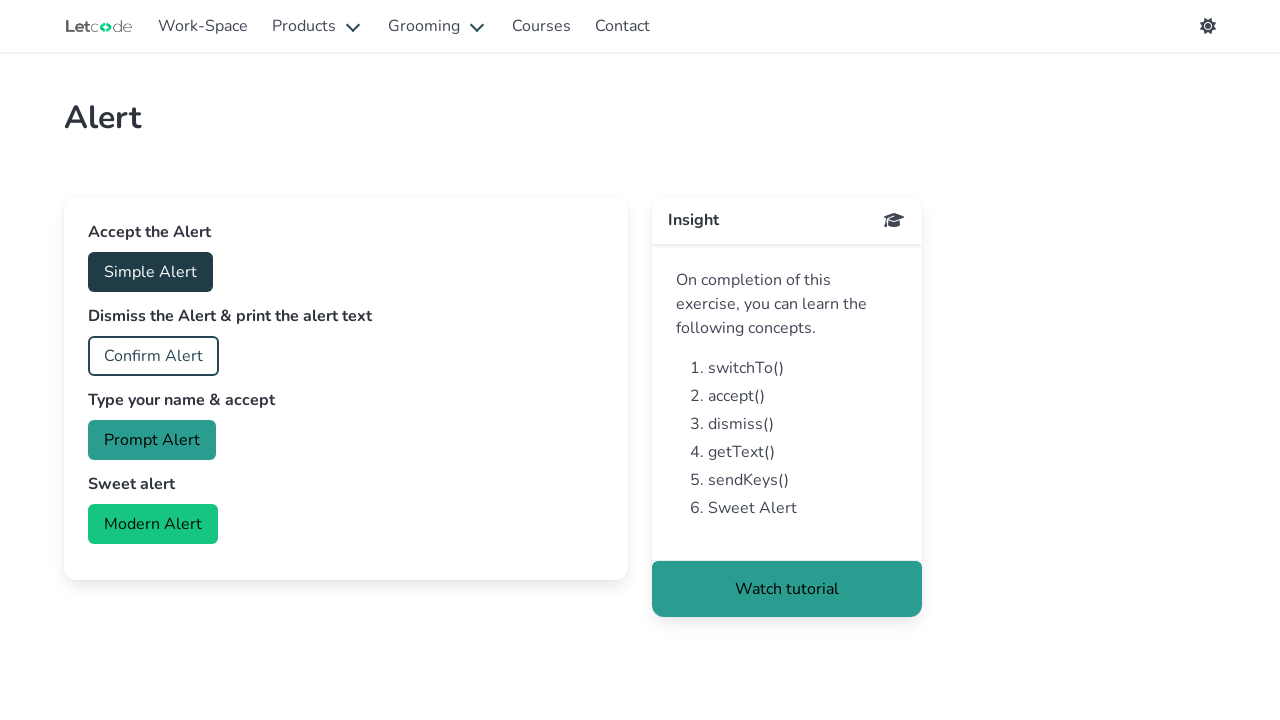

Waited for confirm alert to process
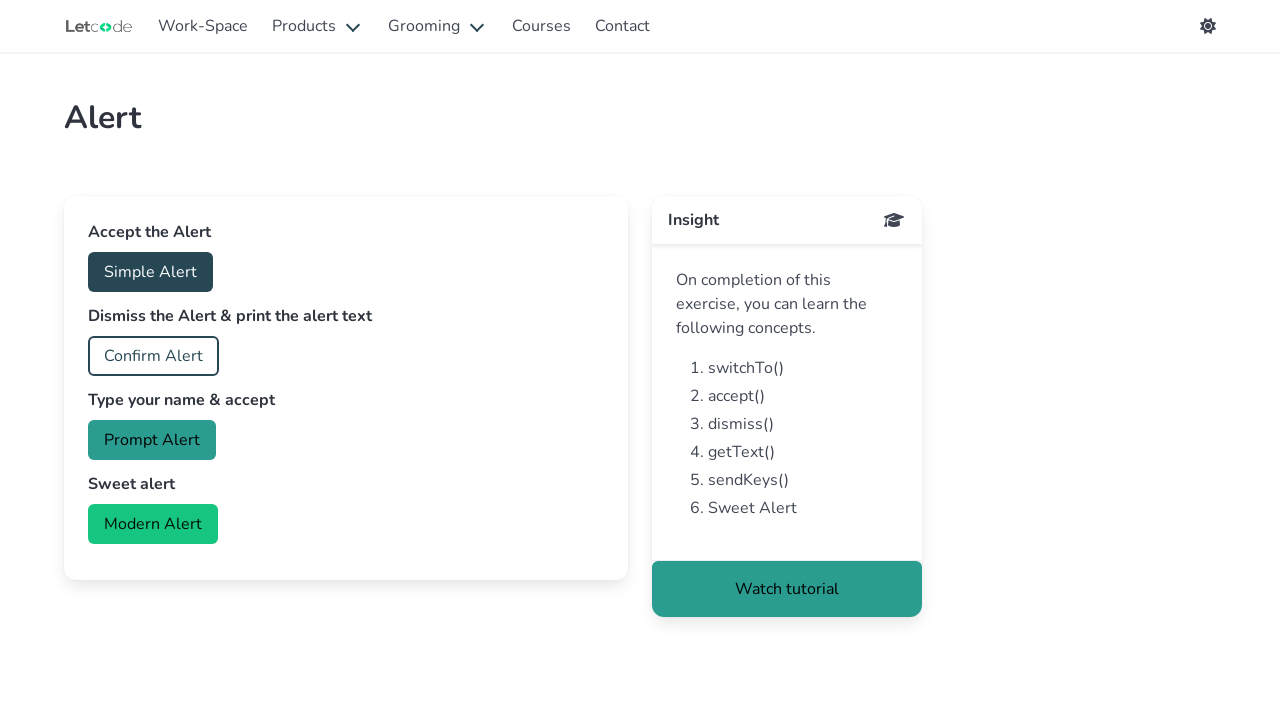

Set up dialog handler for prompt alert with text 'hhhhh'
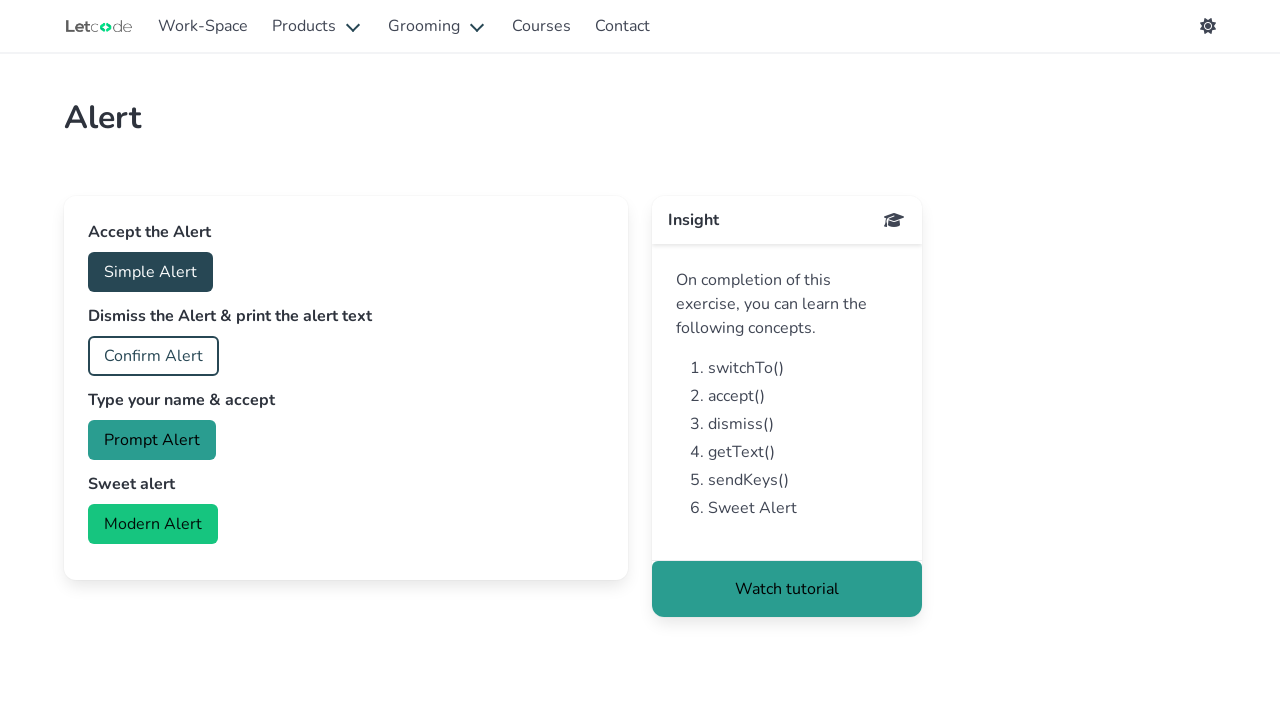

Clicked prompt button to trigger prompt alert at (152, 440) on #prompt
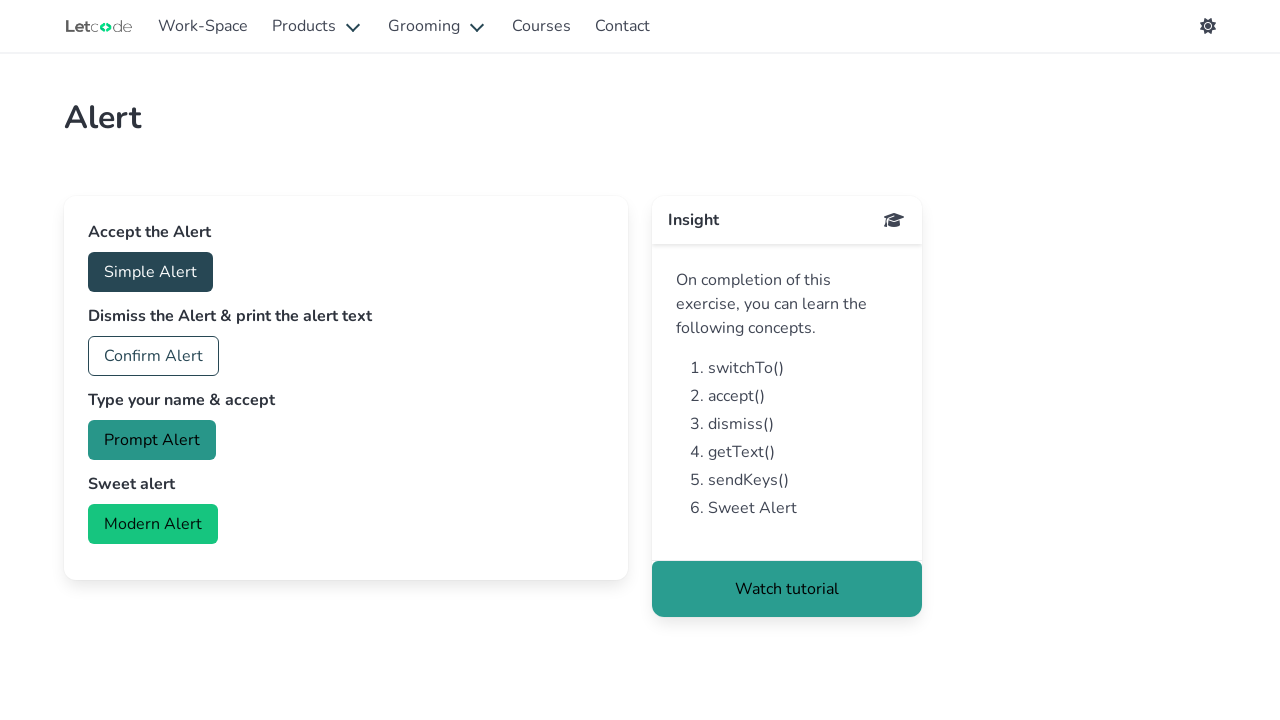

Waited for prompt alert to be handled
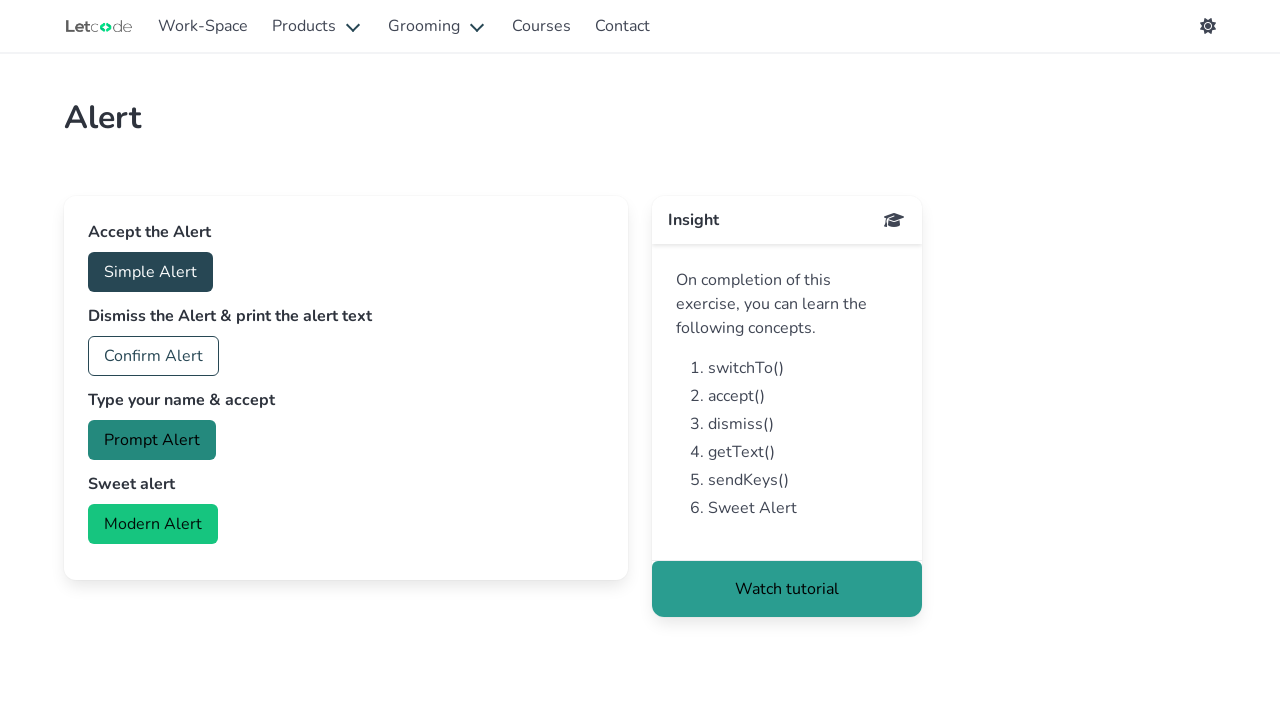

Checking page with URL: https://letcode.in/dropdowns
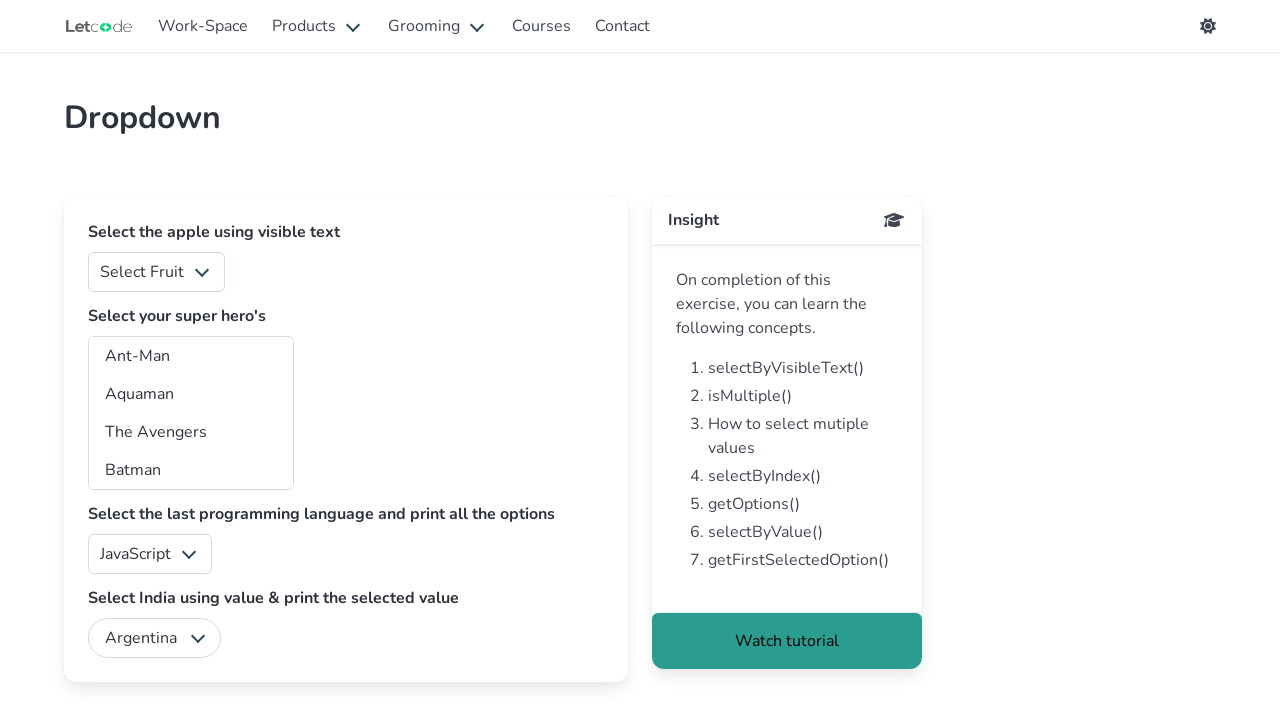

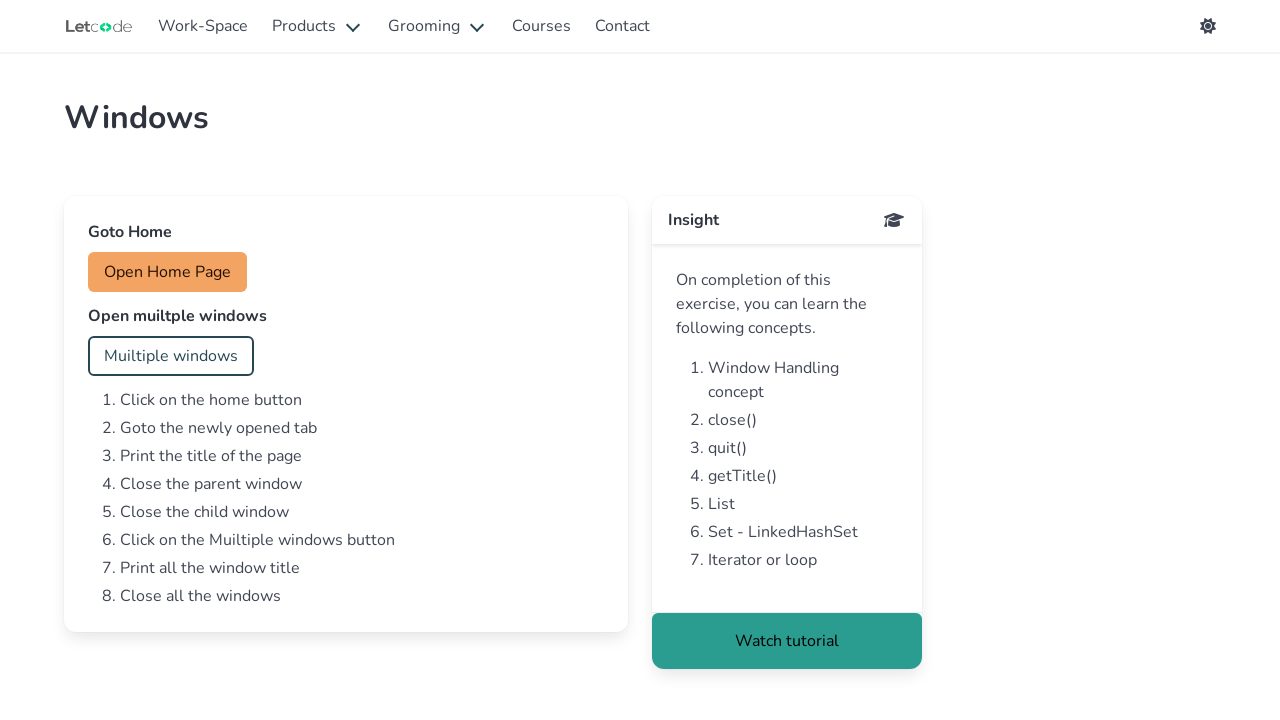